Tests that clicking Mail.ru social login button redirects to Mail.ru authentication page

Starting URL: https://b2c.passport.rt.ru

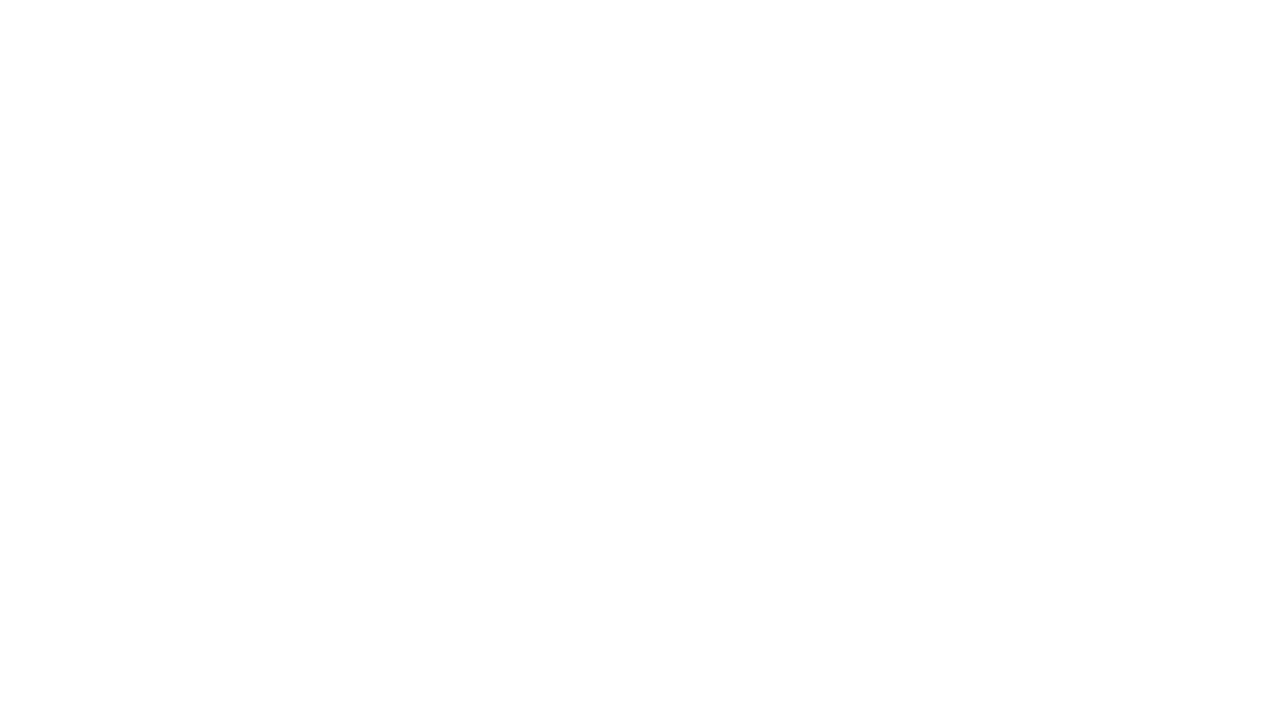

Social providers section loaded on Passport.RT login page
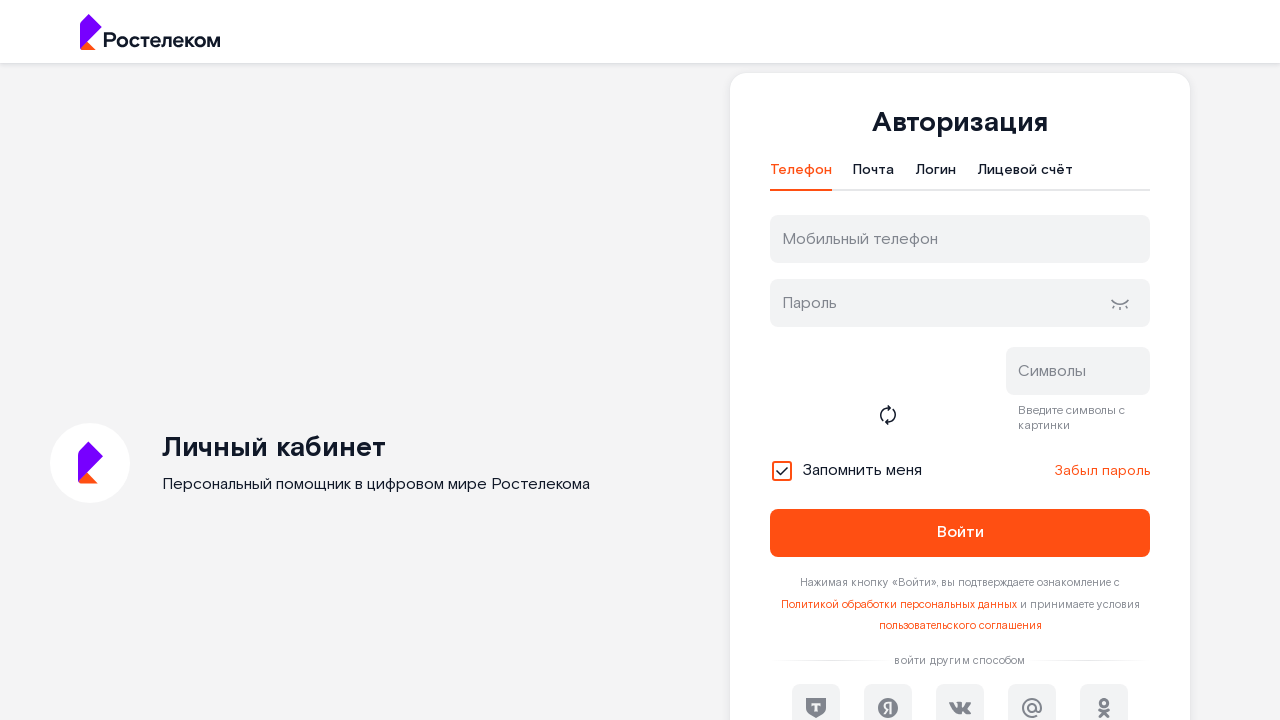

Clicked Mail.ru social login button at (1032, 696) on xpath=//div[@class='social-providers']/a[@id='oidc_mail']
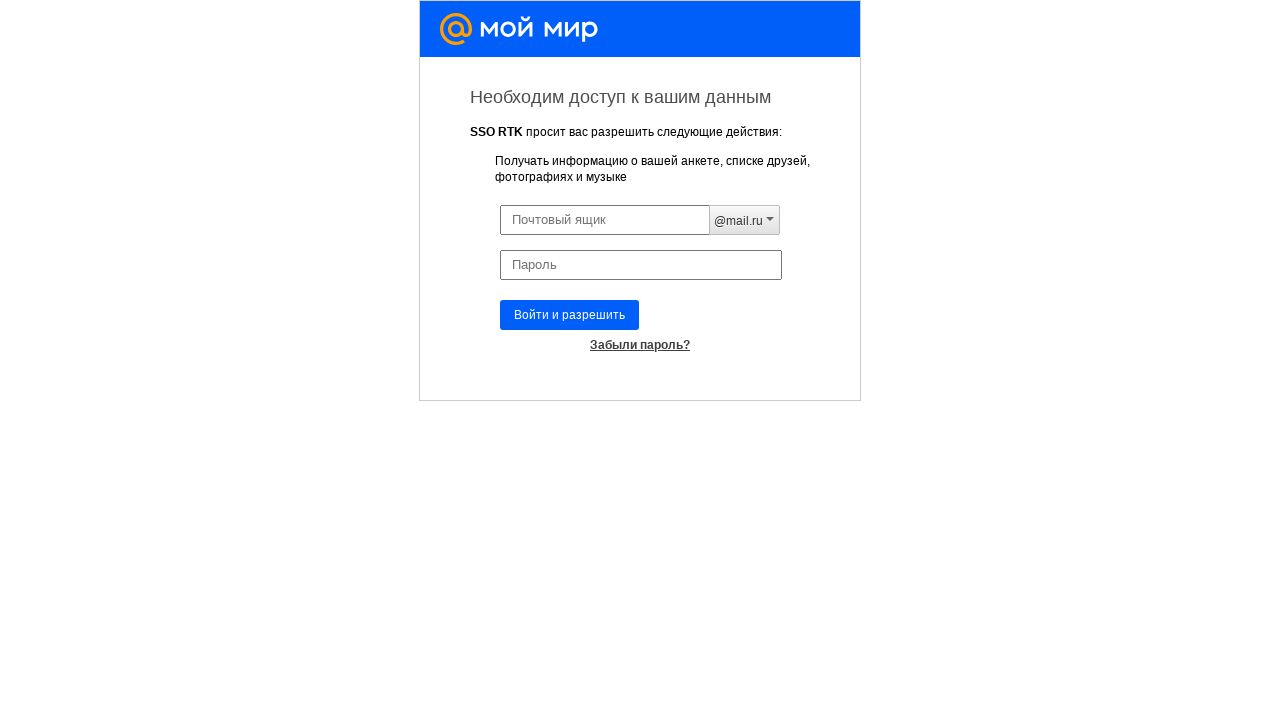

Redirected to Mail.ru authentication page successfully
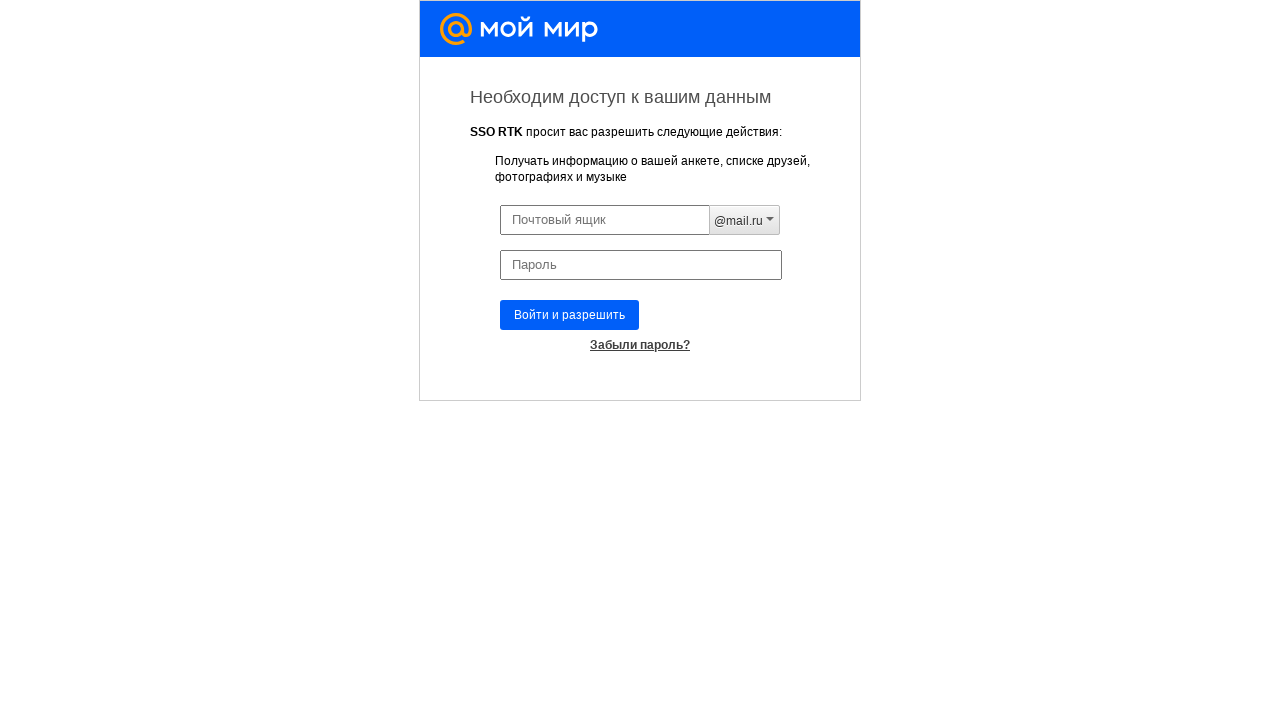

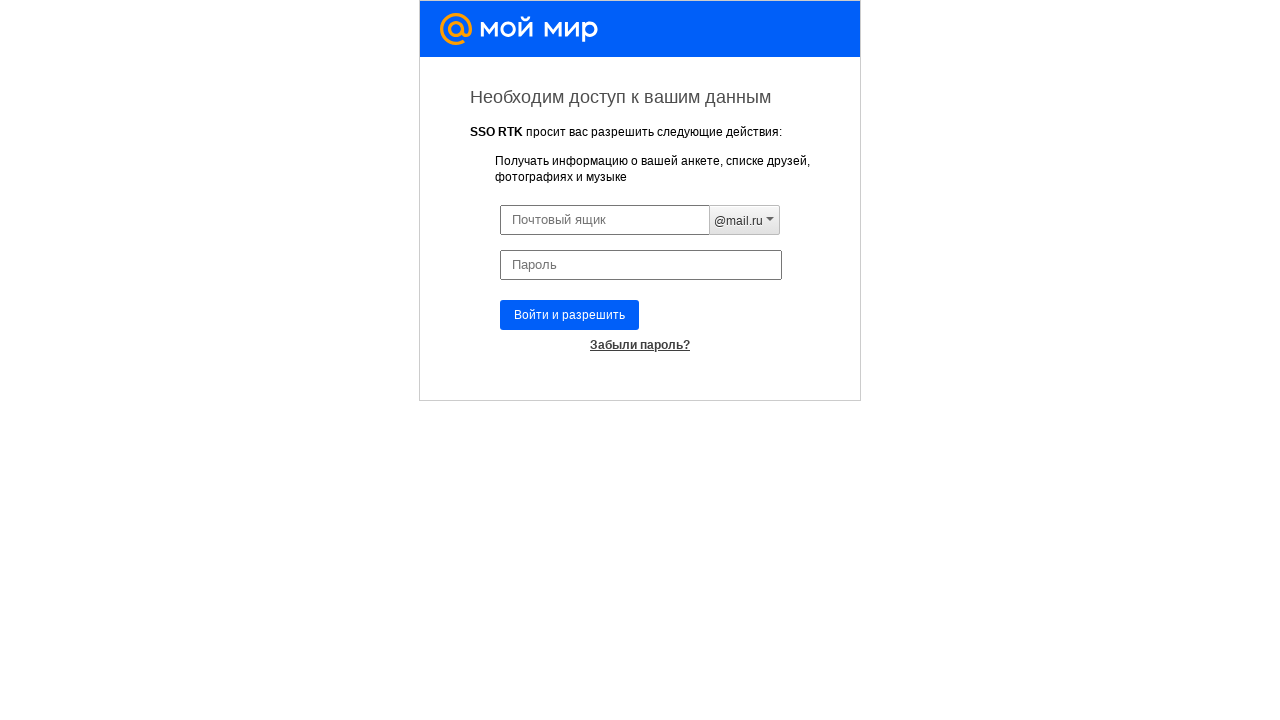